Tests an explicit wait scenario where the script waits for a price to change to $100, clicks a book button, calculates a mathematical answer based on a displayed value, and submits the solution

Starting URL: http://suninjuly.github.io/explicit_wait2.html

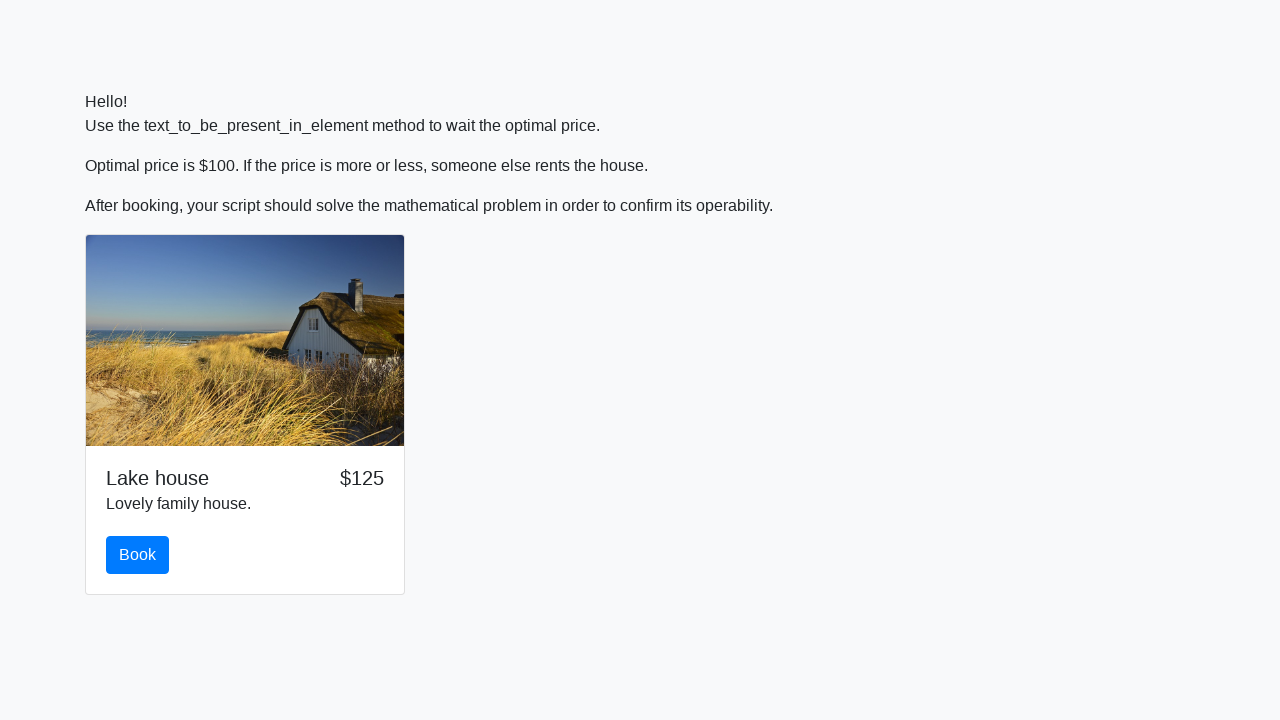

Waited for price to change to $100
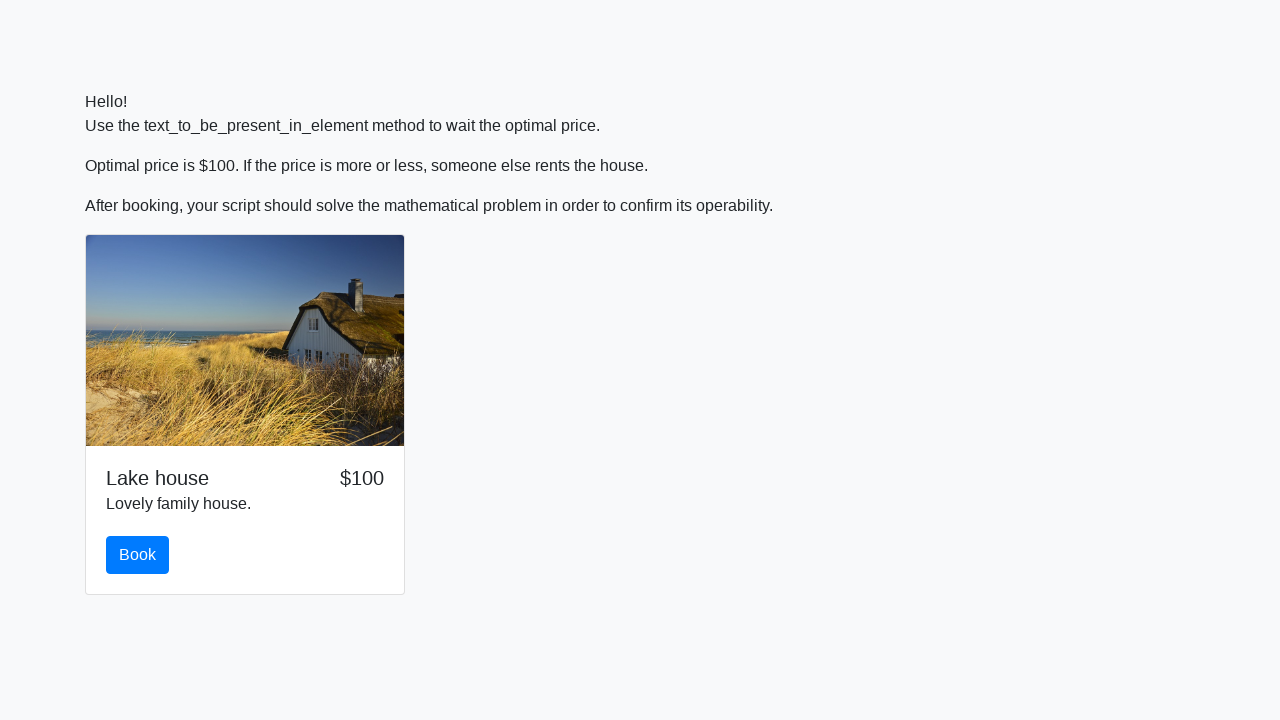

Clicked the book button at (138, 555) on #book
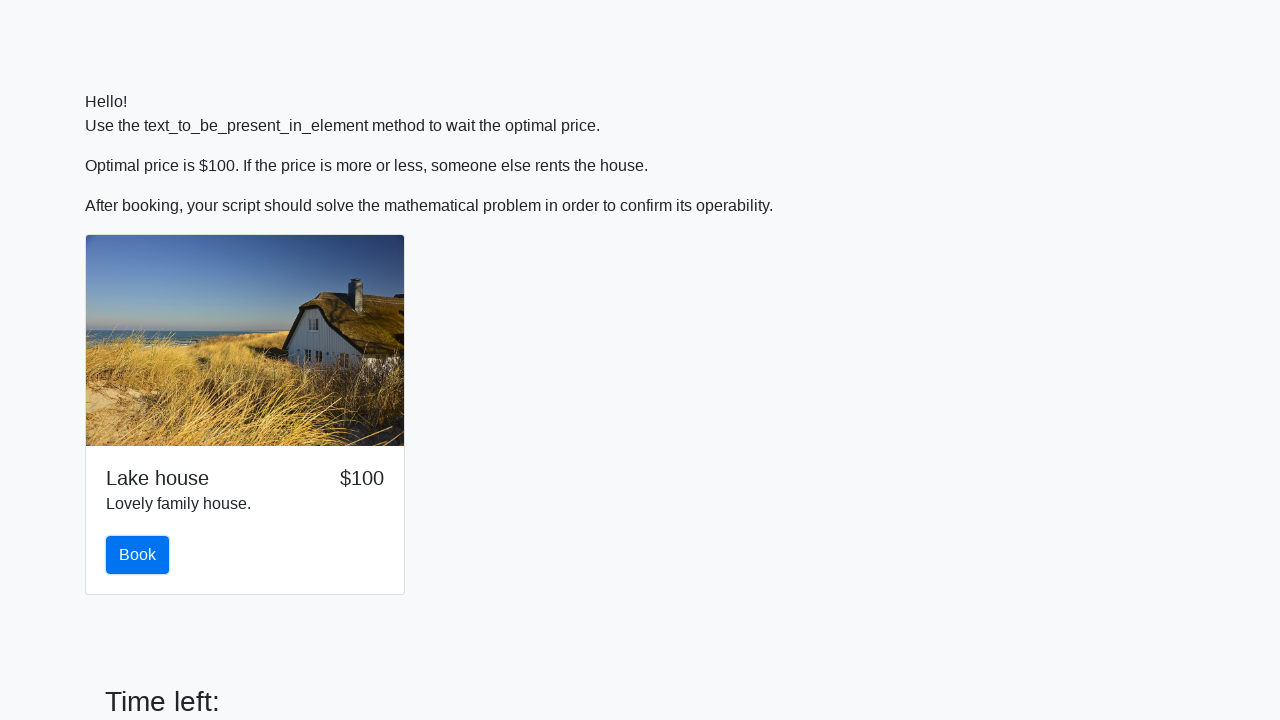

Retrieved value from input_value element: 625
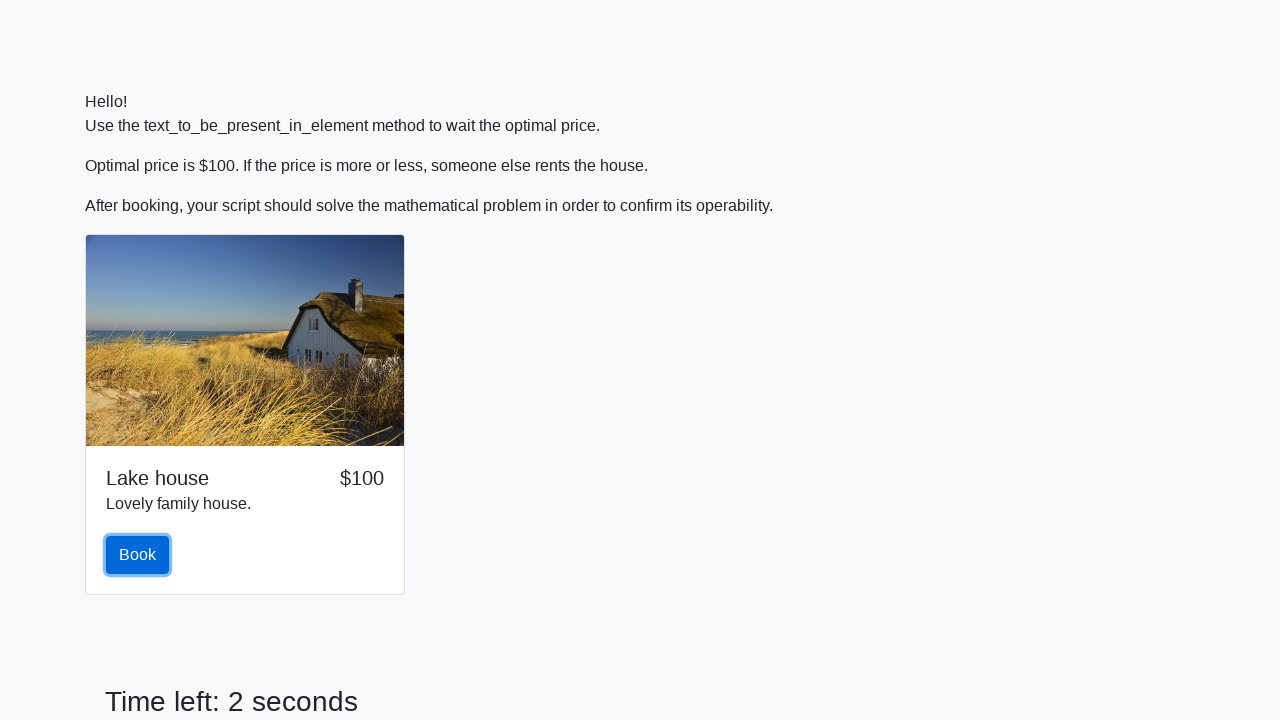

Calculated mathematical answer: 0.7477278208532483
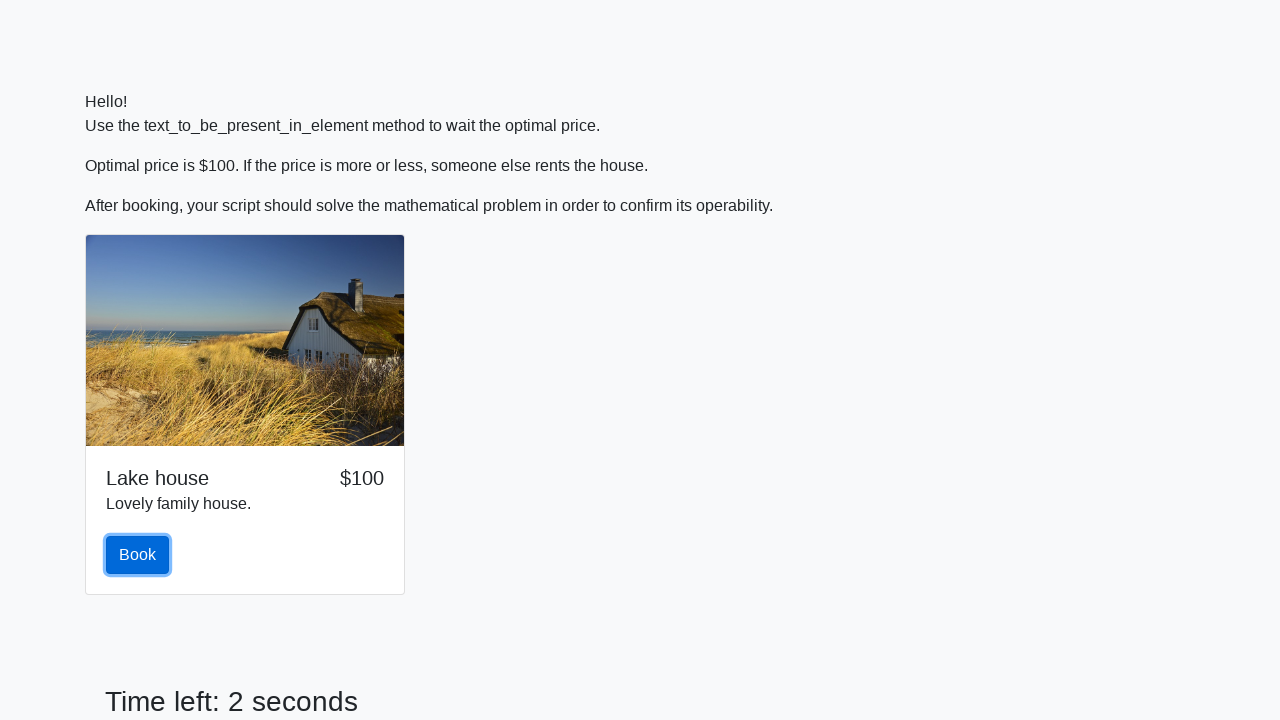

Filled answer field with calculated value: 0.7477278208532483 on #answer
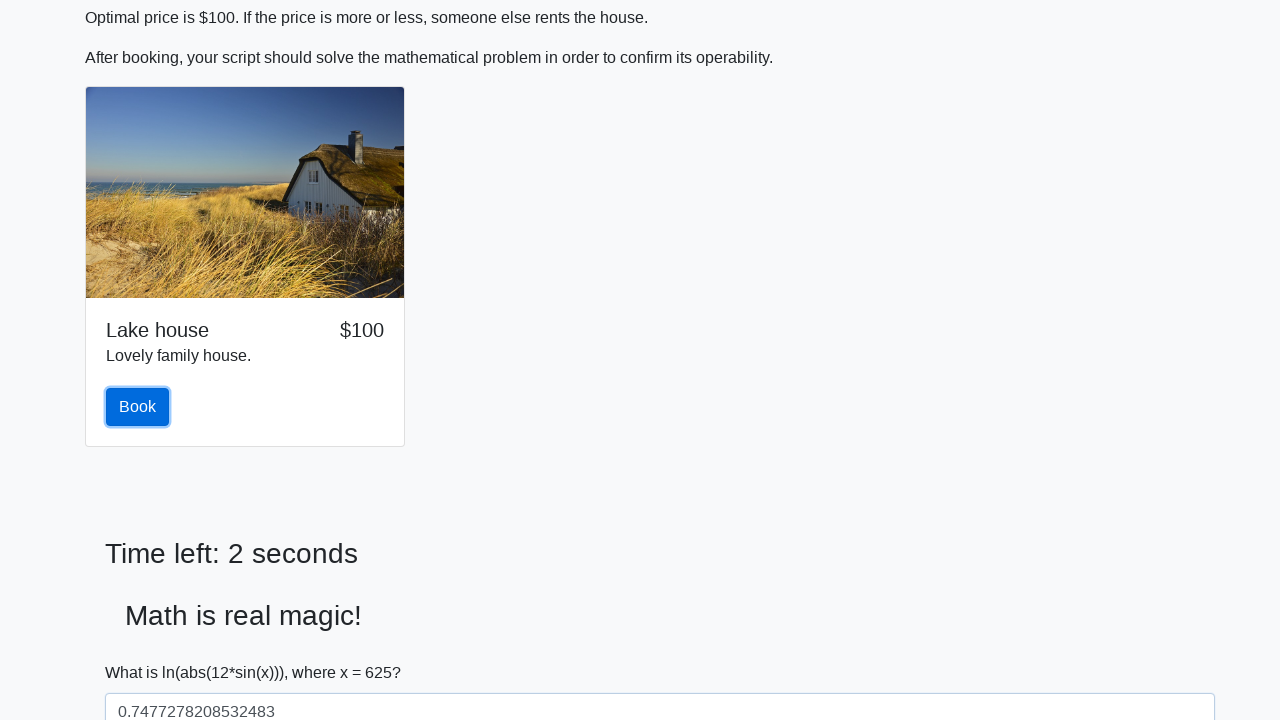

Solve button became visible
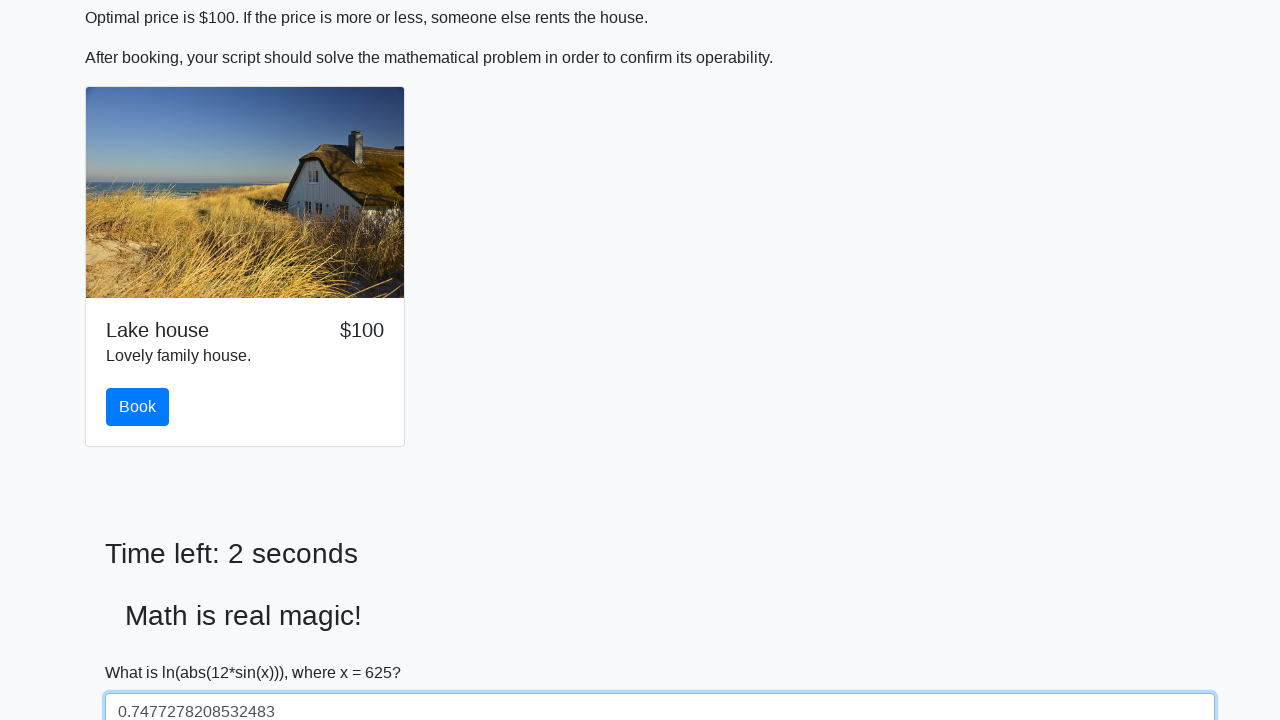

Clicked the solve button to submit the solution at (143, 651) on #solve
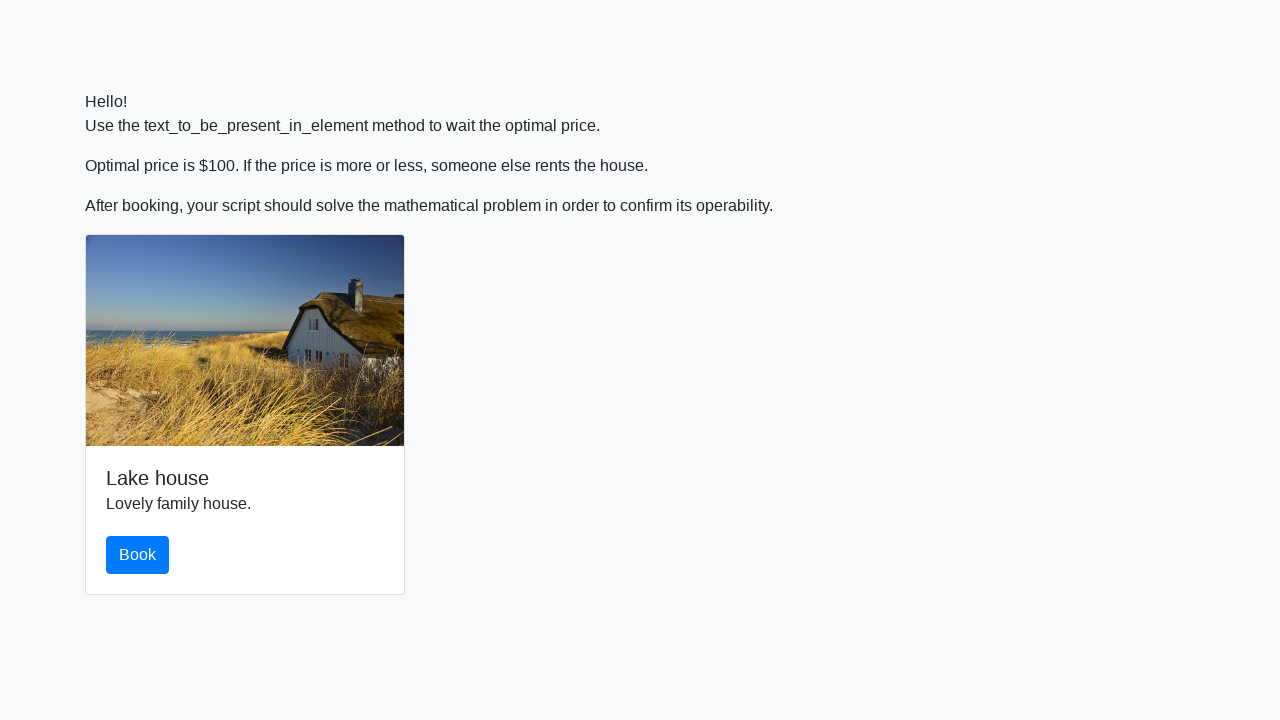

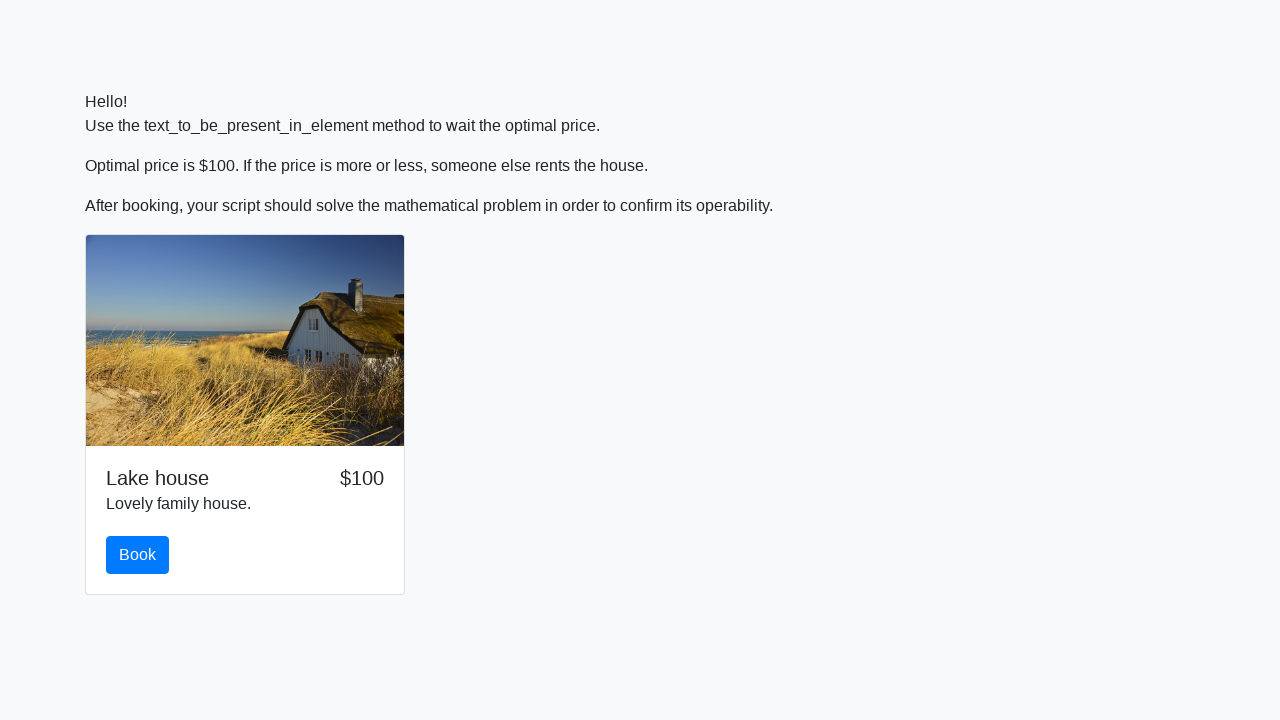